Tests handling of different JavaScript alert types including simple alert, confirm dialog, and prompt dialog on a demo automation testing site

Starting URL: https://demo.automationtesting.in/Alerts.html

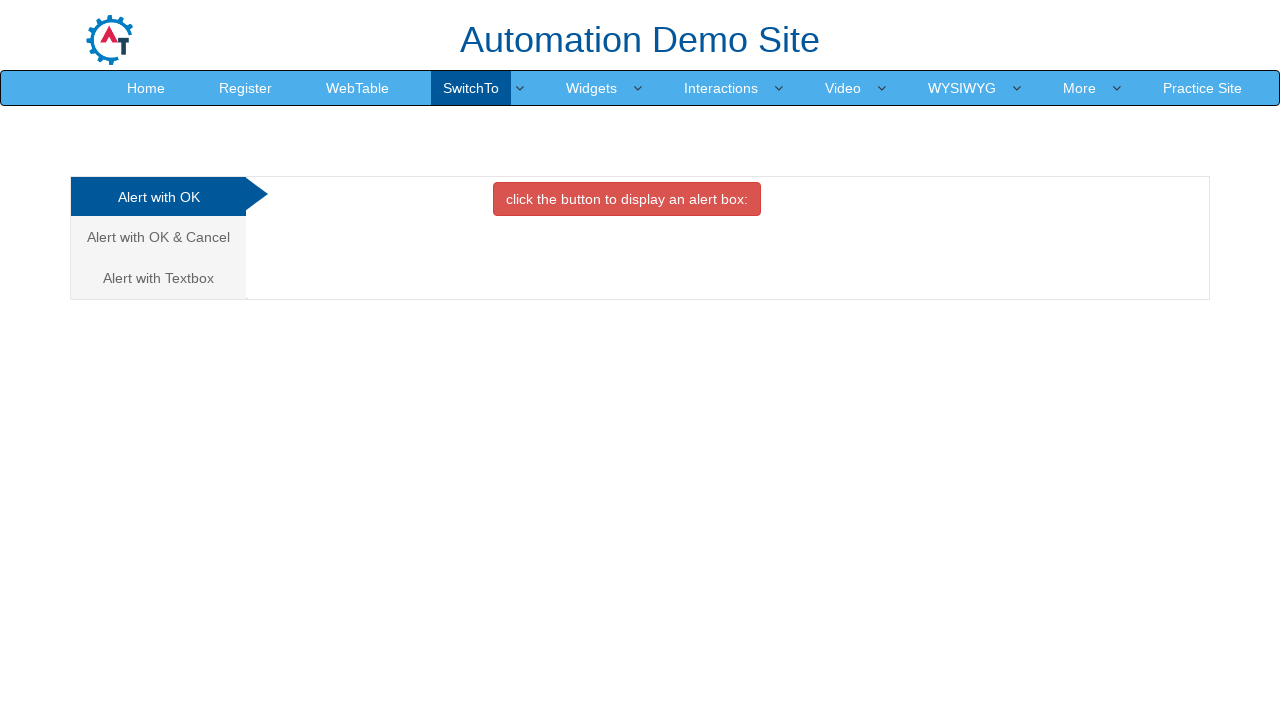

Clicked button to trigger simple alert at (627, 199) on xpath=//button[@class='btn btn-danger']
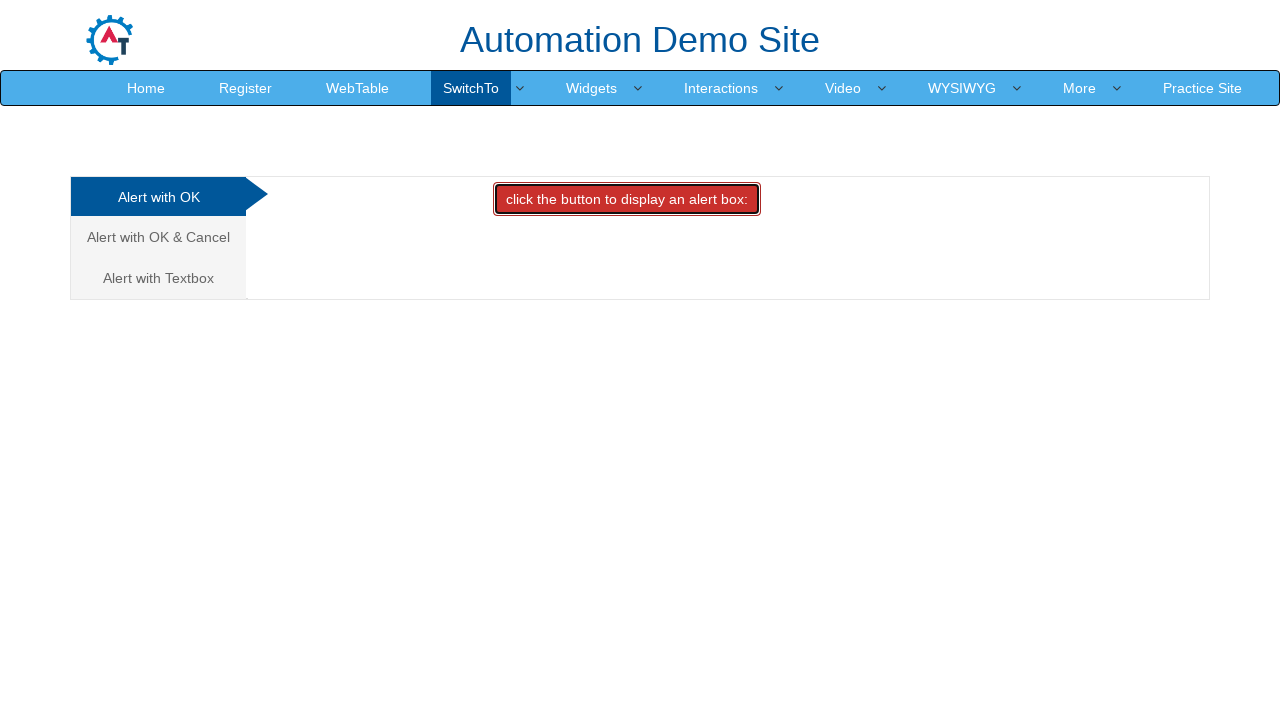

Set up dialog handler to accept alert
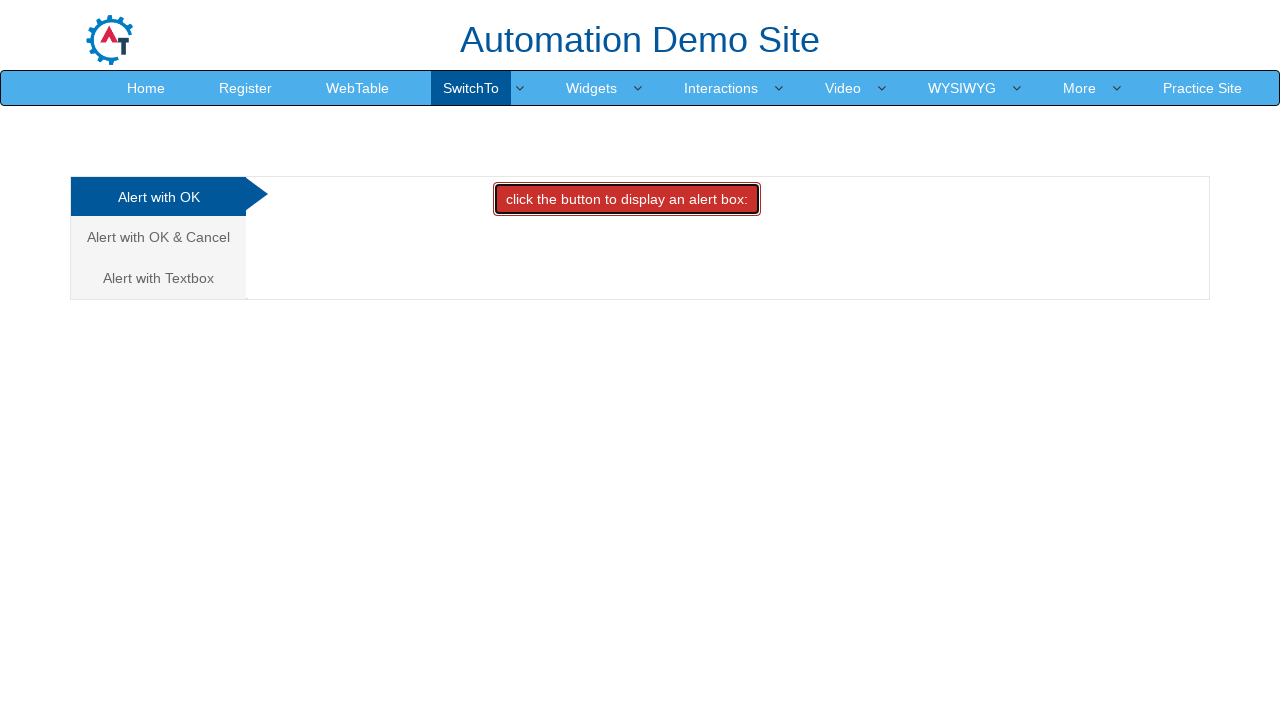

Navigated to 'Alert with OK & Cancel' tab at (158, 237) on xpath=//a[normalize-space()='Alert with OK & Cancel']
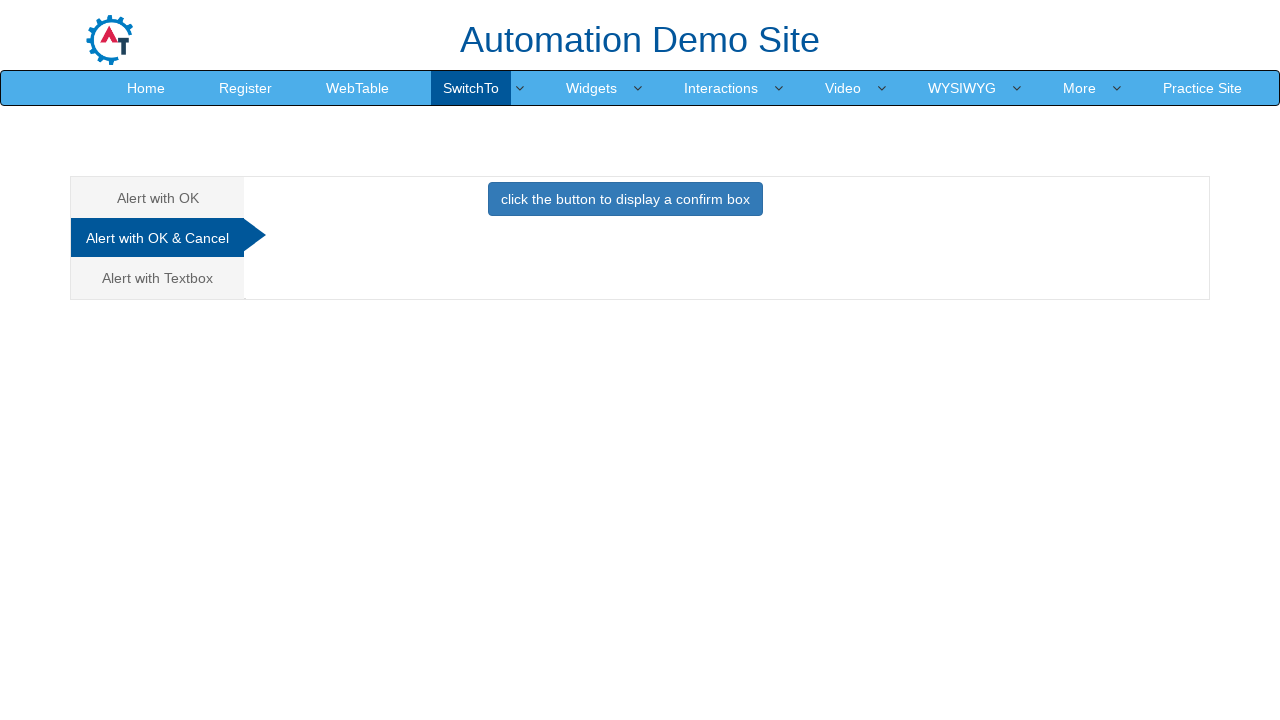

Clicked button to display confirm dialog at (625, 199) on xpath=//button[normalize-space()='click the button to display a confirm box']
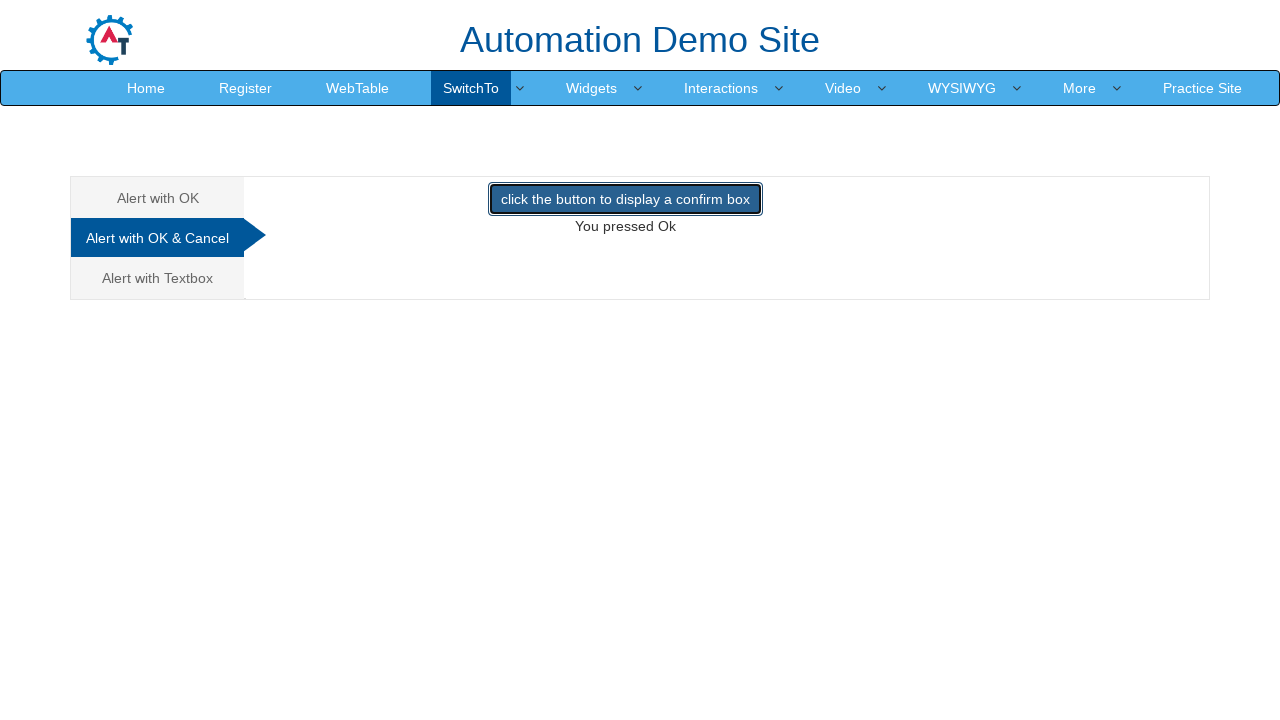

Set up dialog handler to dismiss confirm dialog
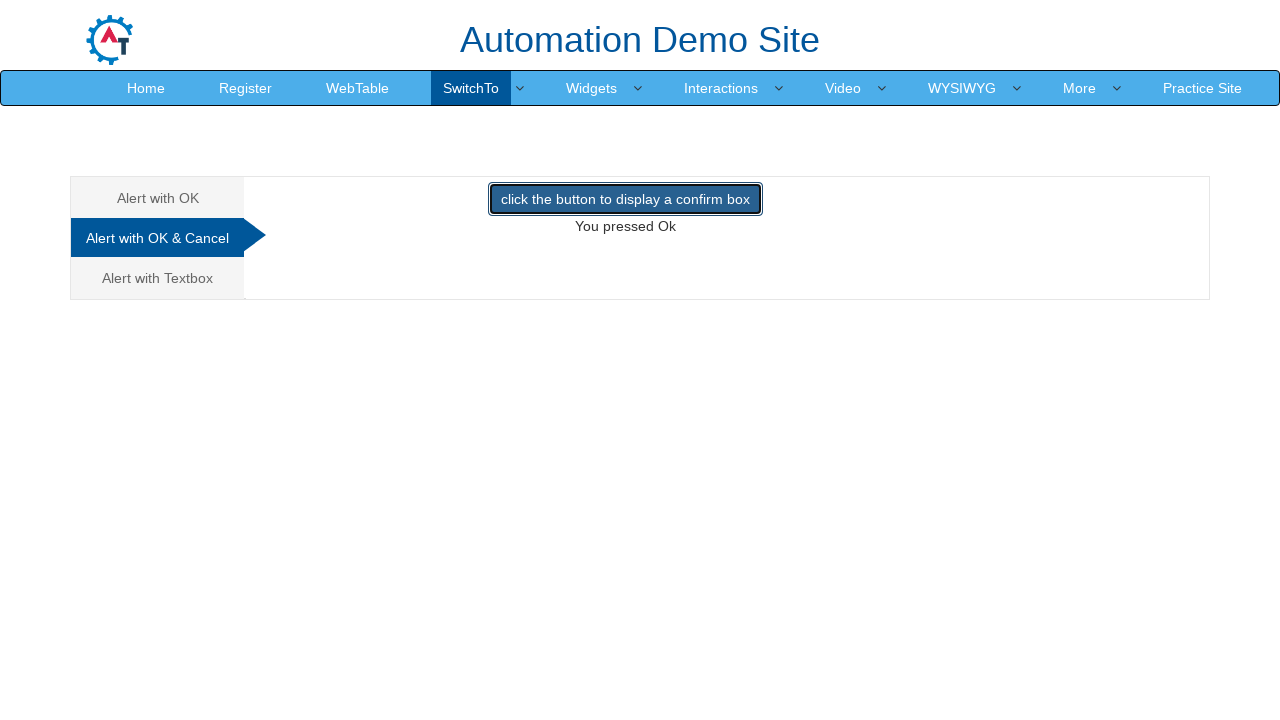

Navigated to 'Alert with Textbox' tab at (158, 278) on xpath=//a[normalize-space()='Alert with Textbox']
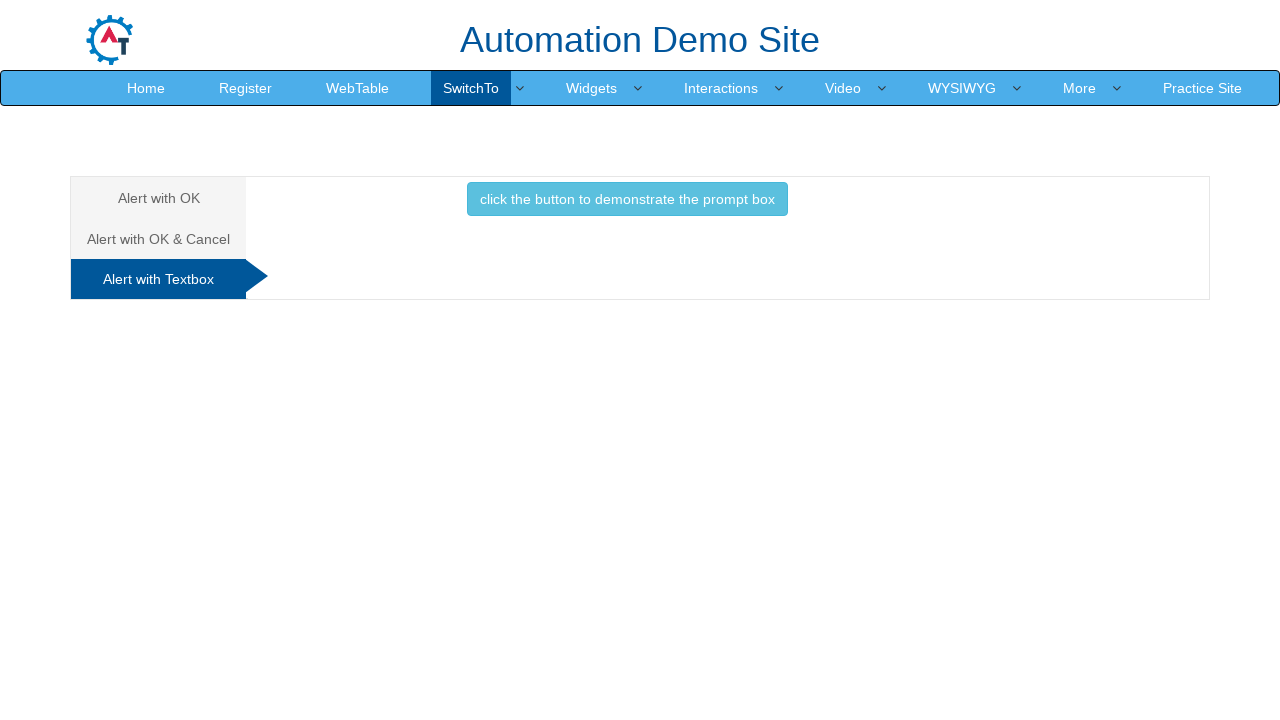

Clicked button to display prompt dialog at (627, 199) on xpath=//button[@class='btn btn-info']
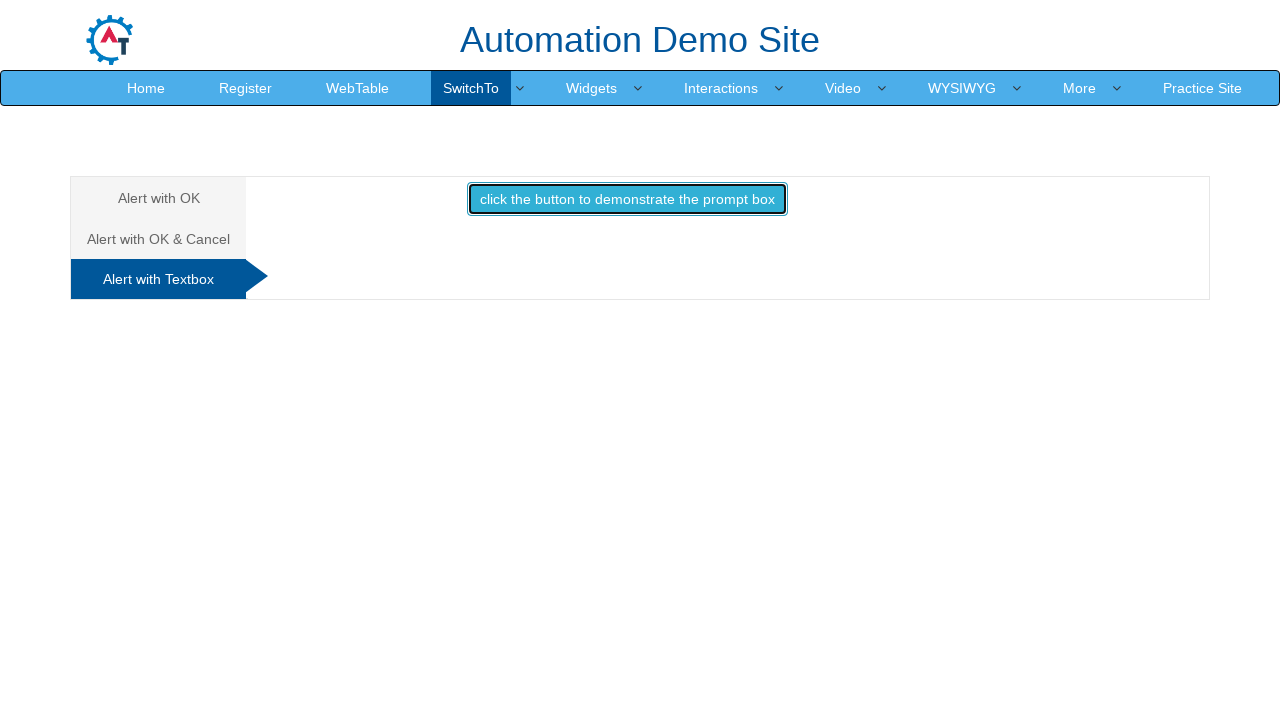

Set up dialog handler to accept prompt with 'test input'
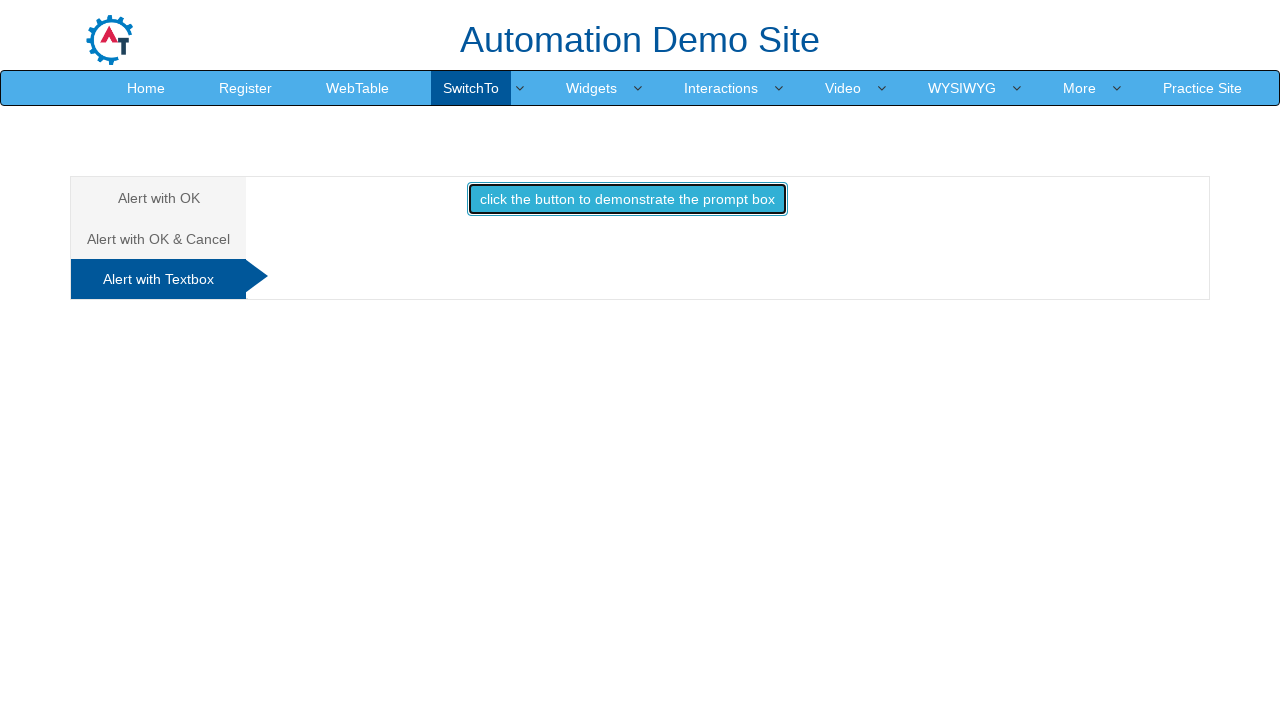

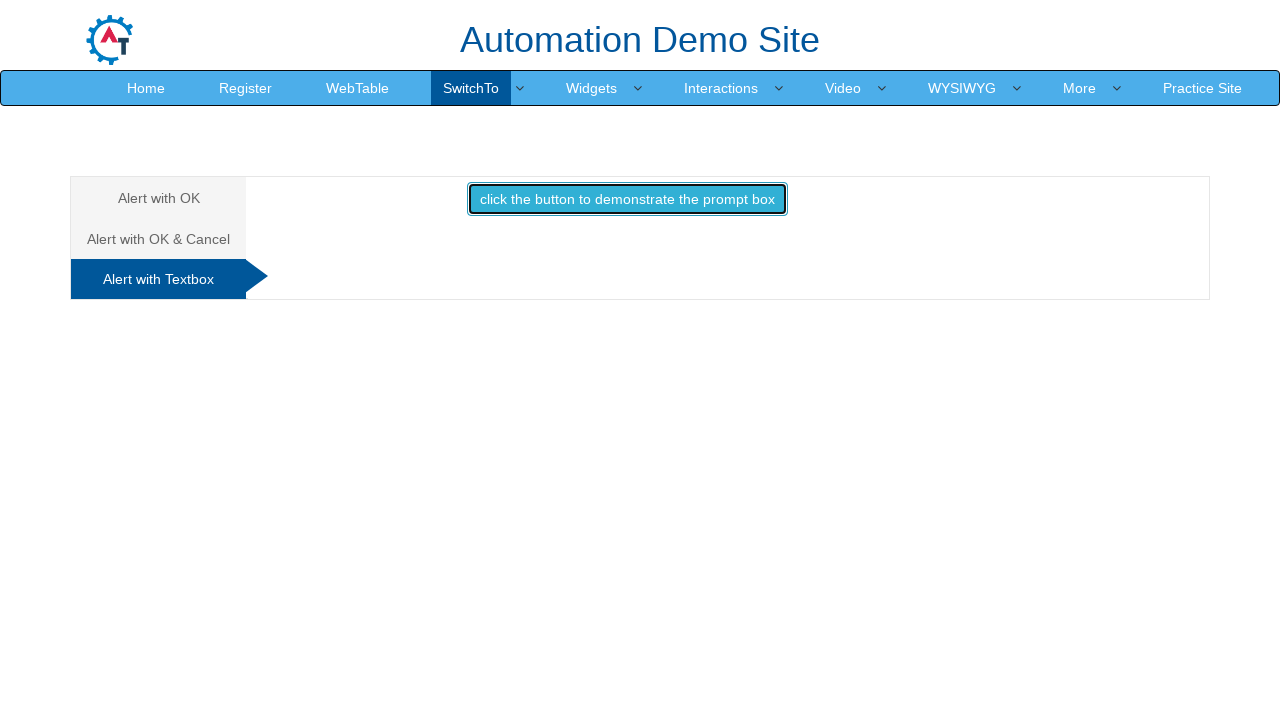